Tests alert dialog interaction by clicking on a prompt alert, entering text into it, and accepting it

Starting URL: http://demo.automationtesting.in/Alerts.html

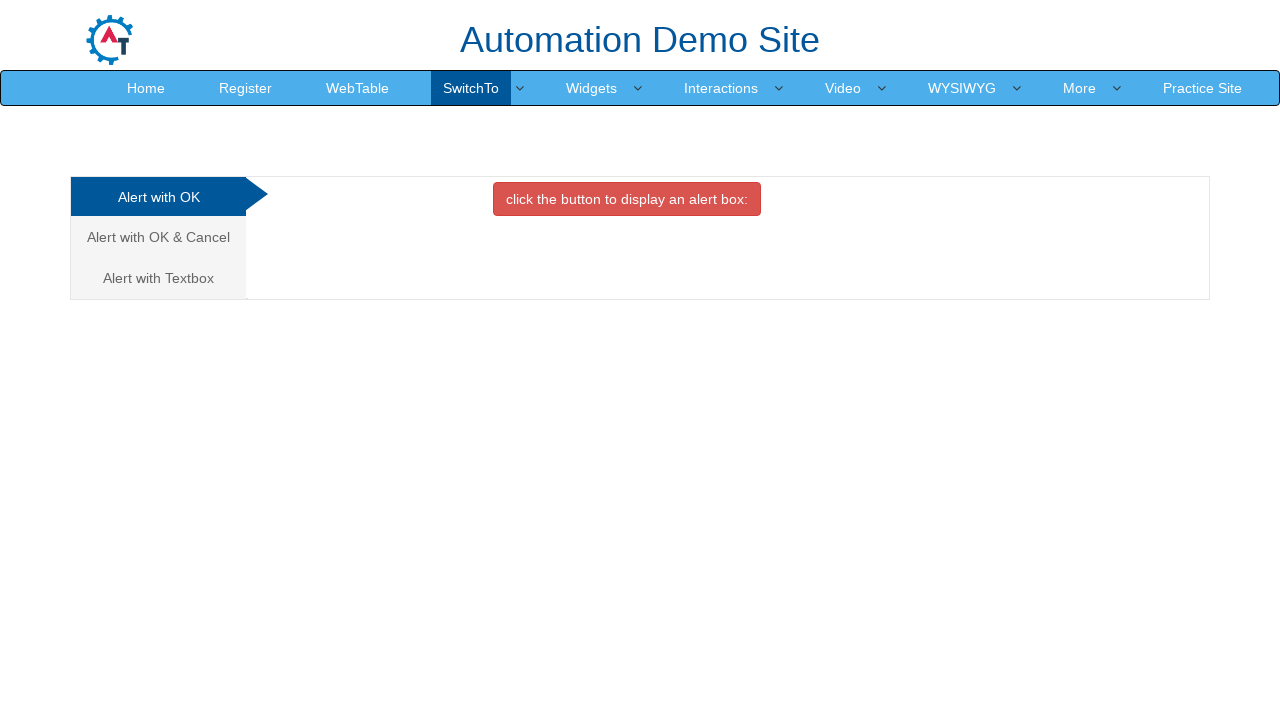

Clicked on 'Alert with Textbox' tab at (158, 278) on xpath=//a[contains(text(),'Alert with Textbox')]
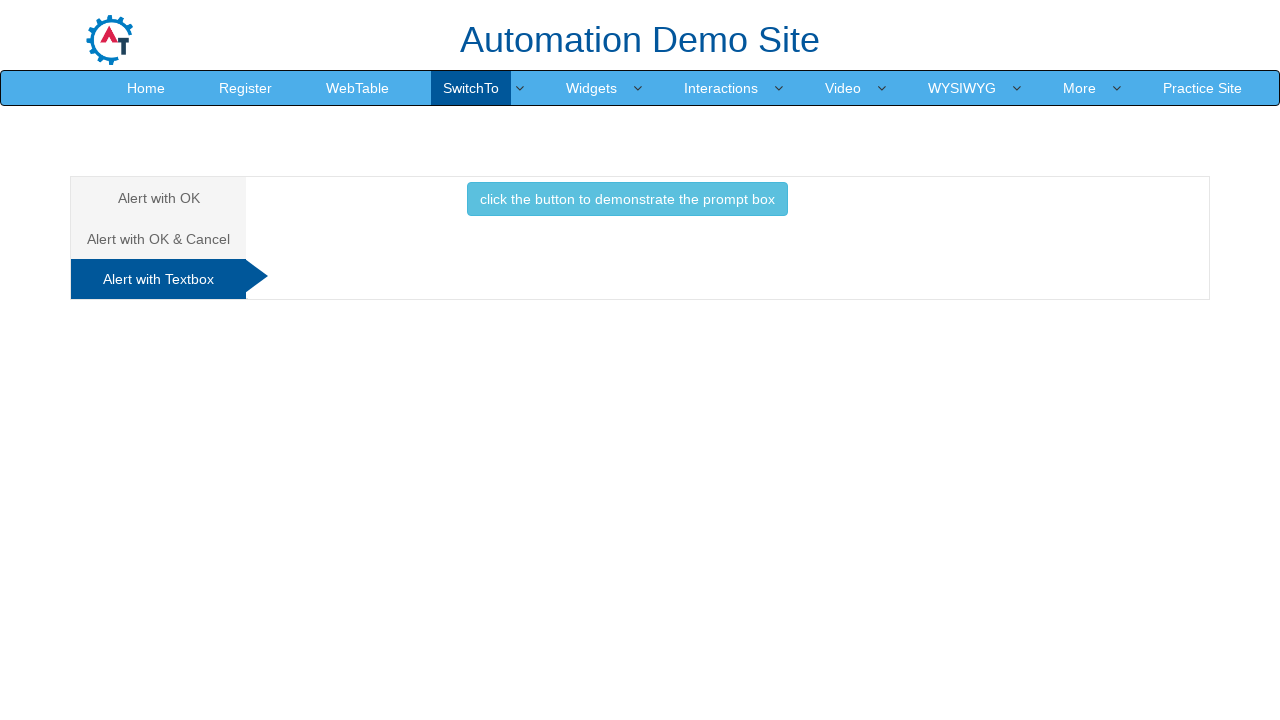

Clicked button to trigger prompt alert at (627, 199) on xpath=//button[@class='btn btn-info']
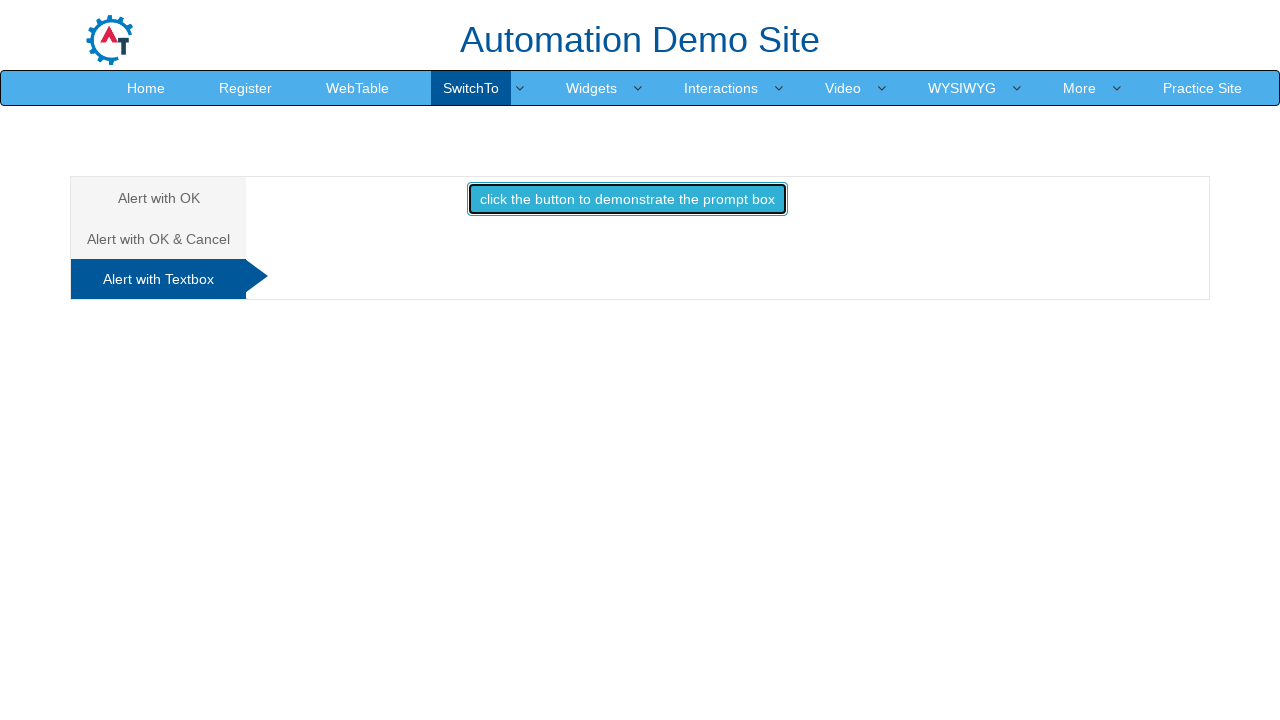

Set up dialog handler to accept prompt with text 'Hello'
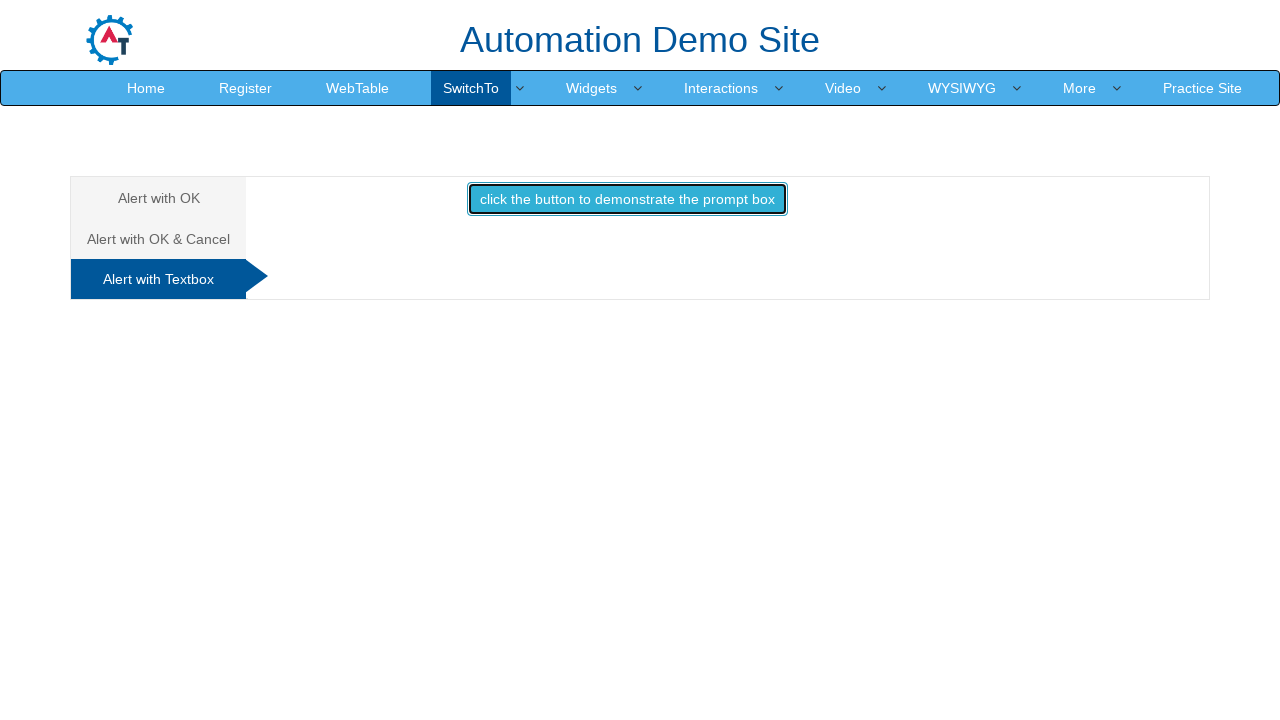

Re-clicked button to trigger prompt alert dialog at (627, 199) on xpath=//button[@class='btn btn-info']
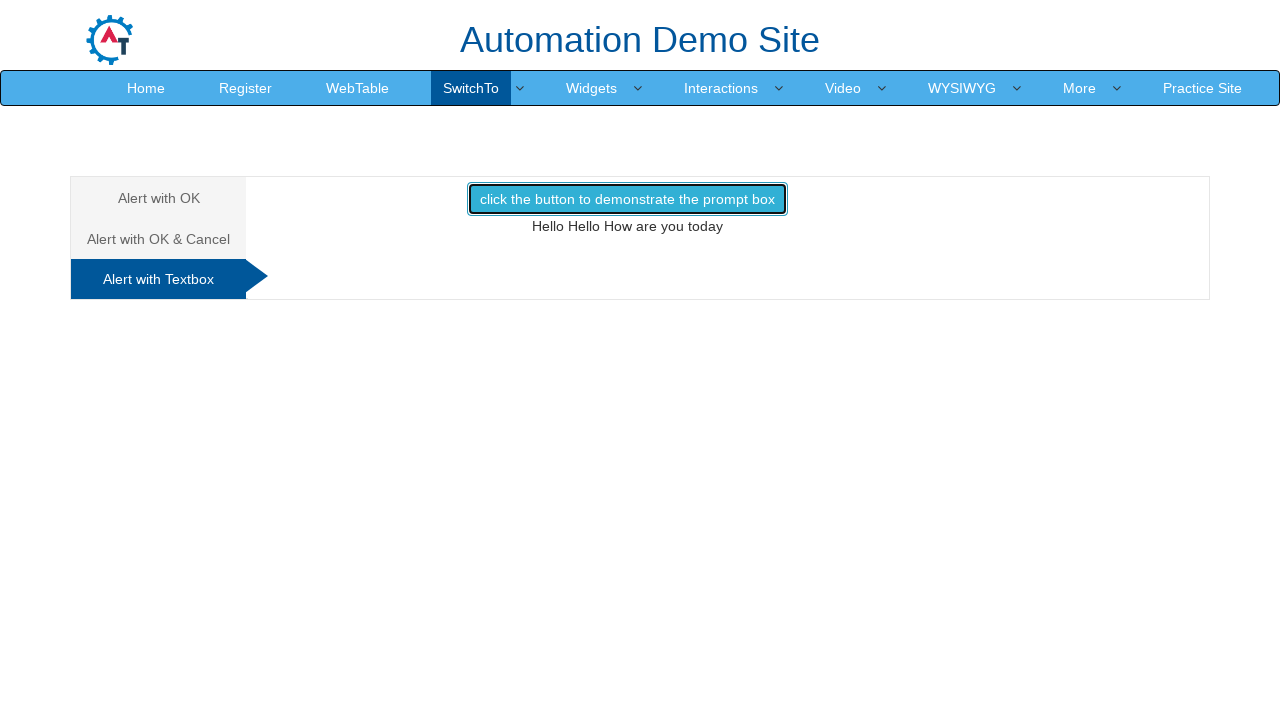

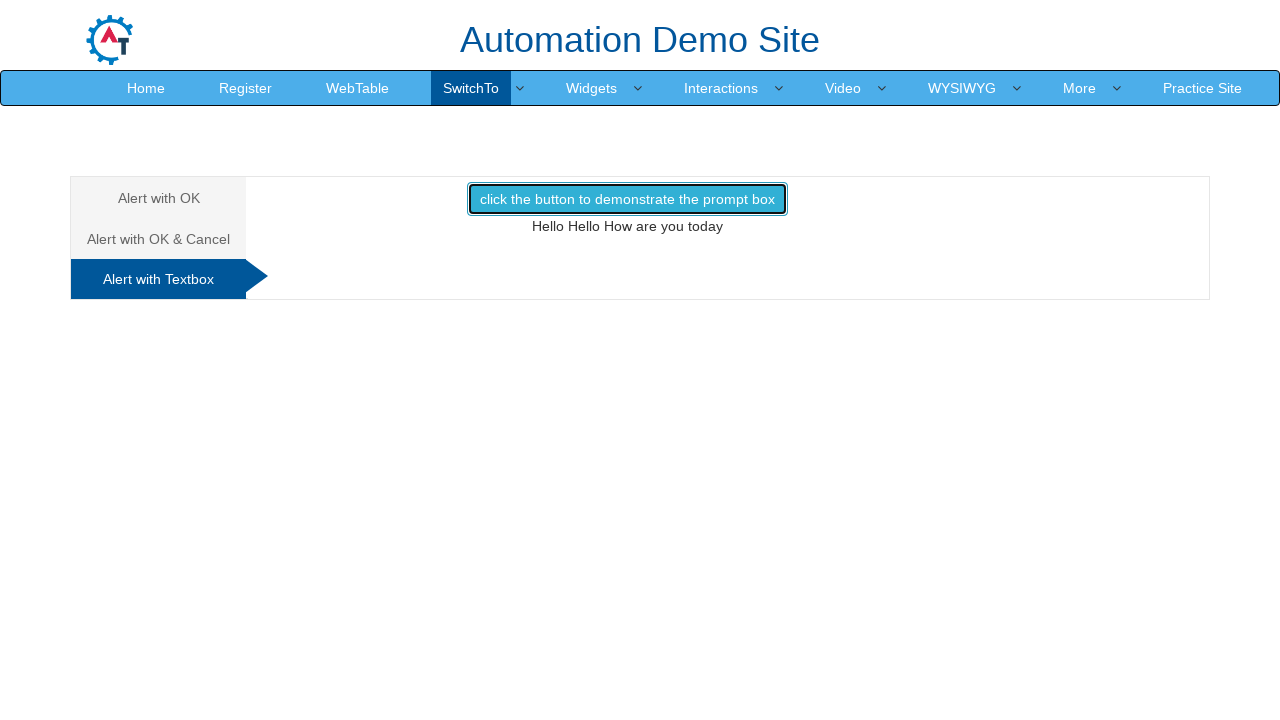